Tests clicking the edit (pencil) icon for a specific row in a DataTables table, targeting the row containing "Caesar Vance"

Starting URL: https://editor.datatables.net/examples/simple/inTableControls.html

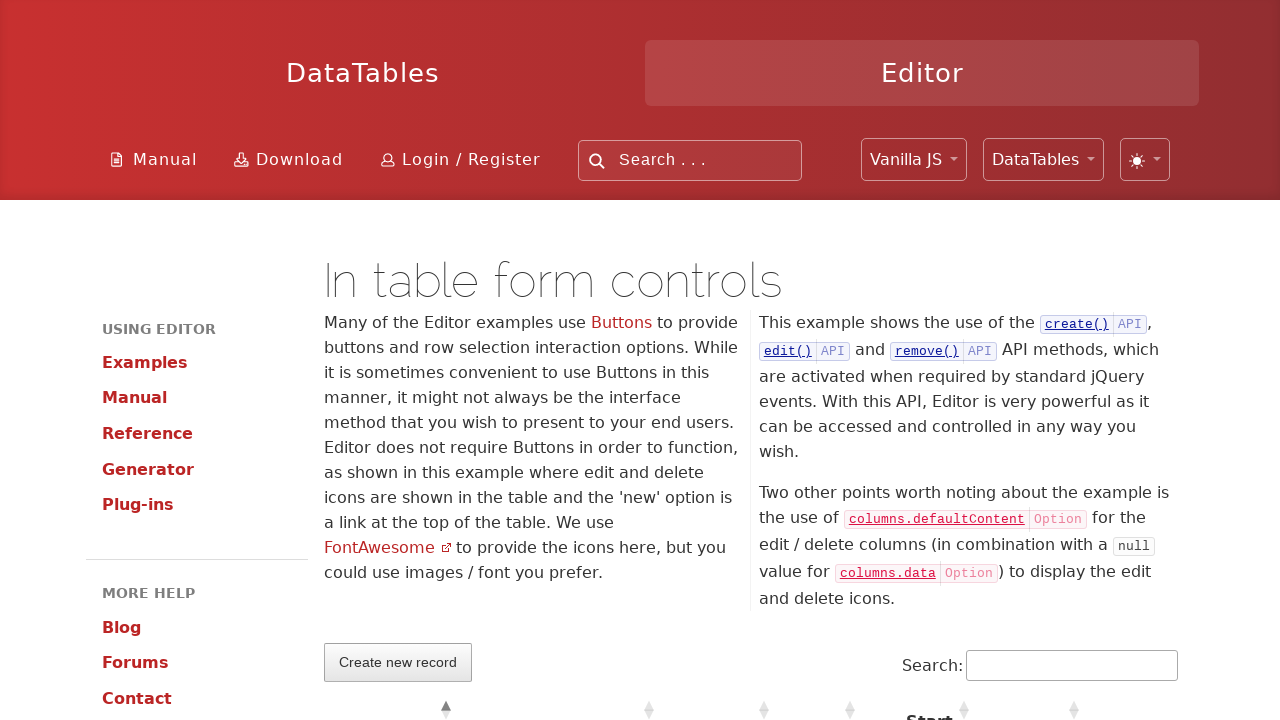

Navigated to DataTables simple inTableControls example page
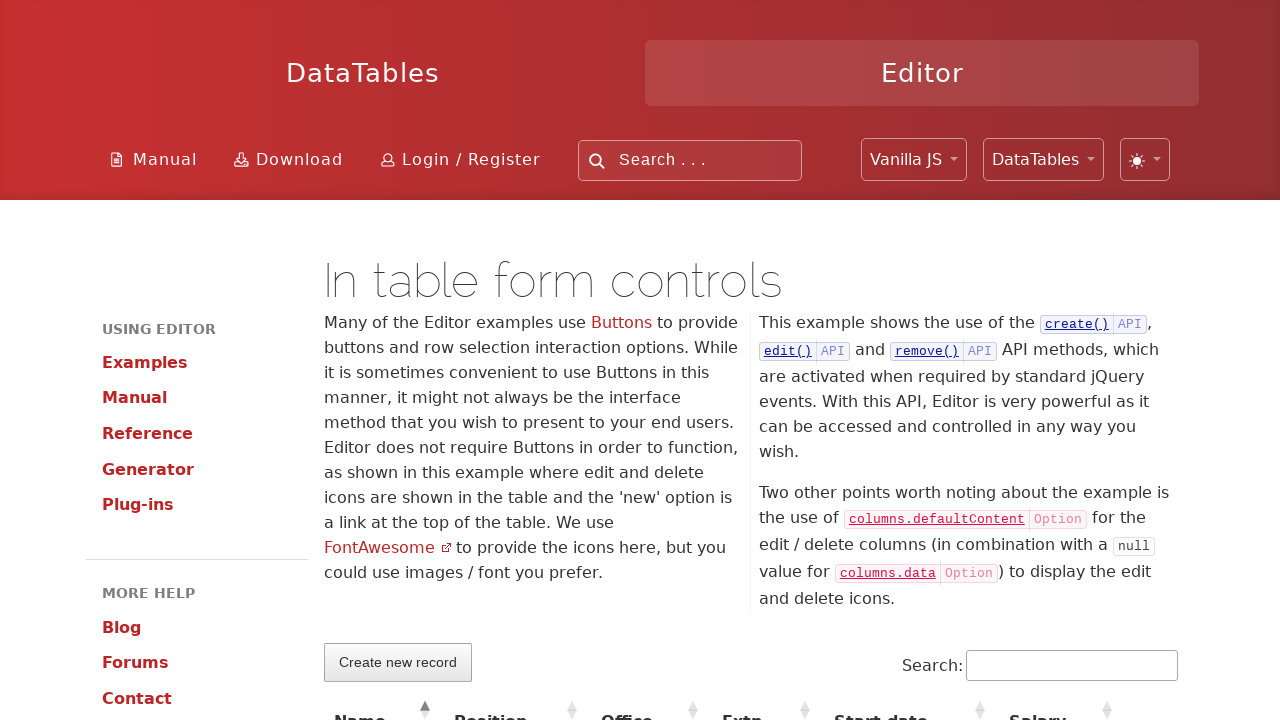

Clicked the edit (pencil) icon for the row containing Caesar Vance at (1114, 360) on xpath=//tr[td[text()='Caesar Vance']]//i[contains(@class,'pencil')]
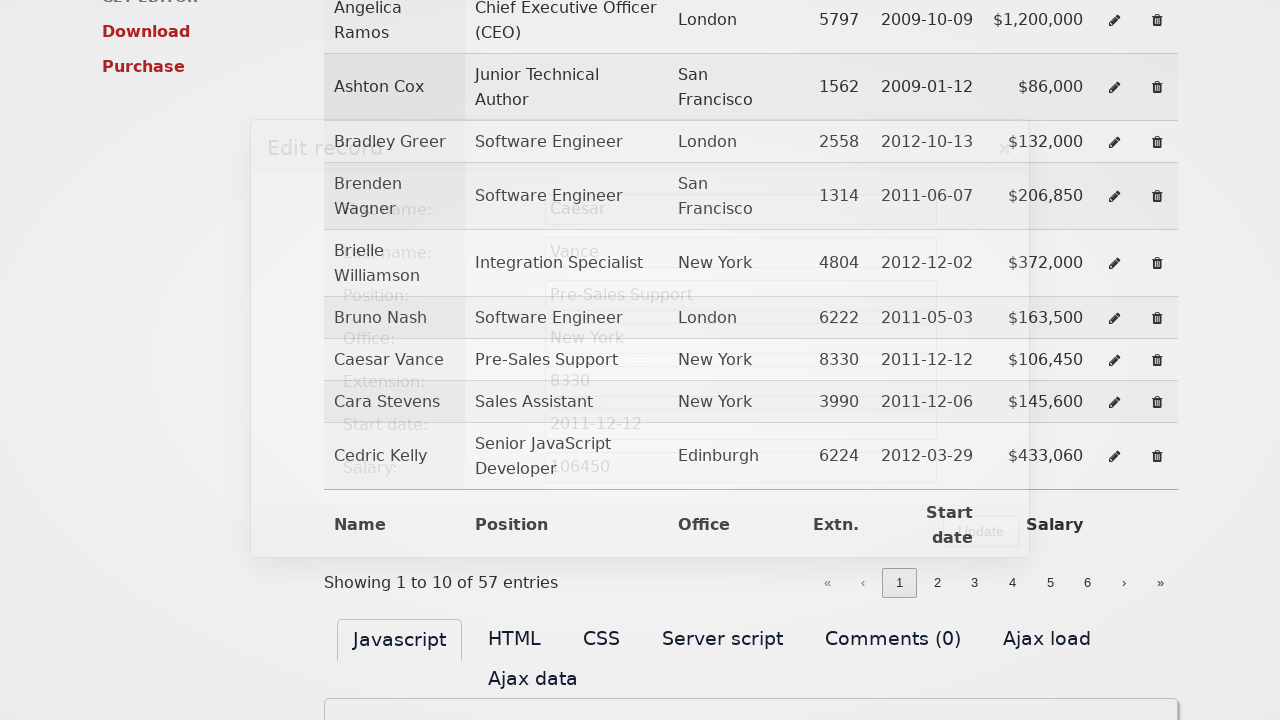

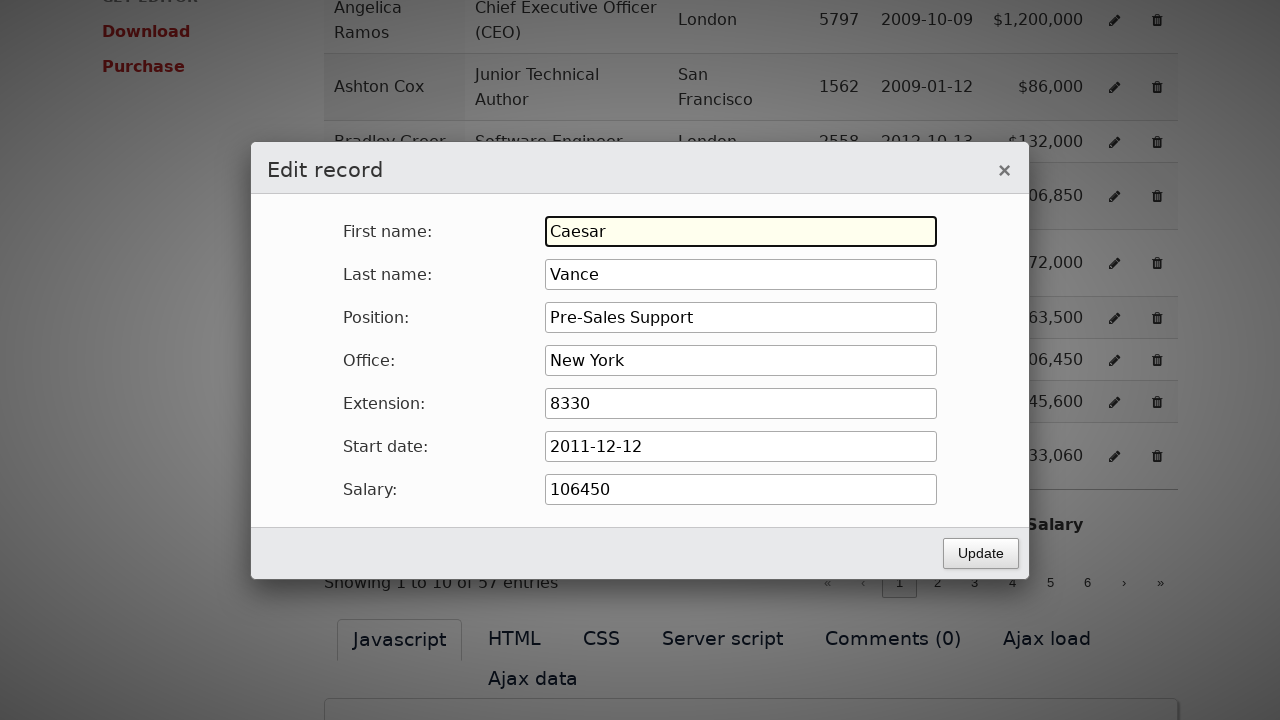